Tests search functionality with a specific category "Transports" selected from dropdown

Starting URL: https://www.ss.lv/lv/search/

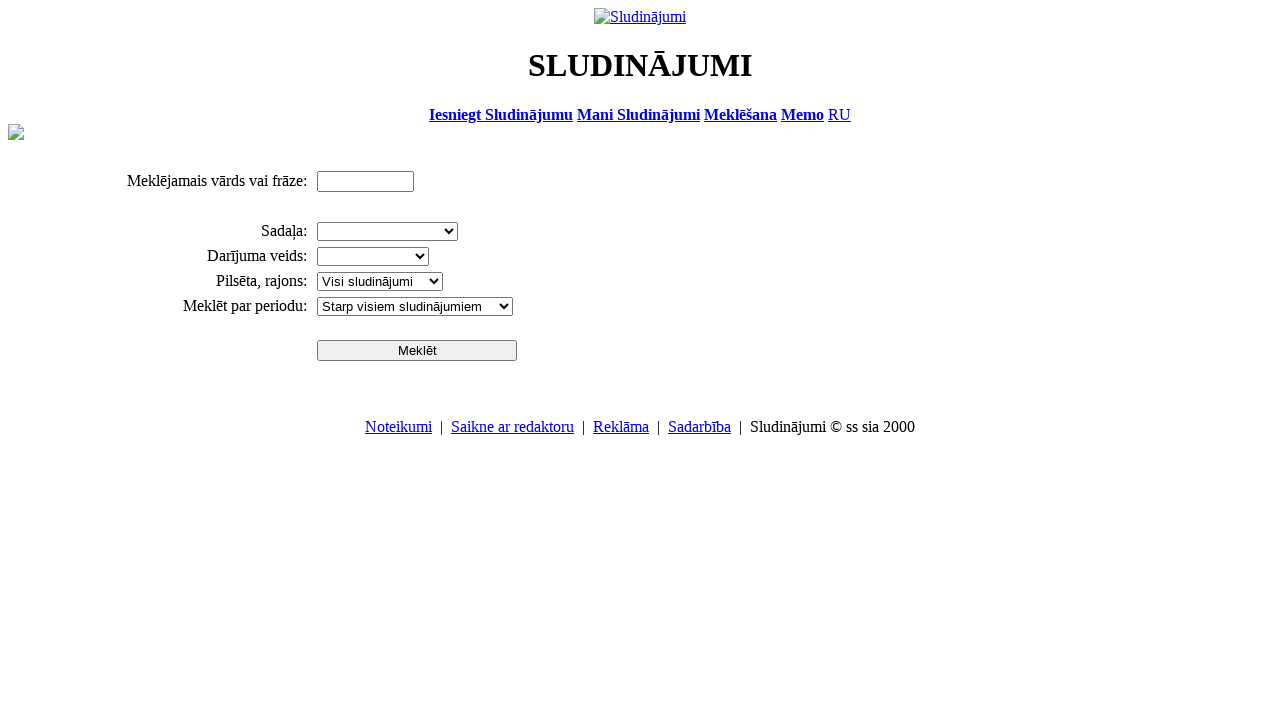

Selected 'Transports' category from dropdown on select[name='cid_0']
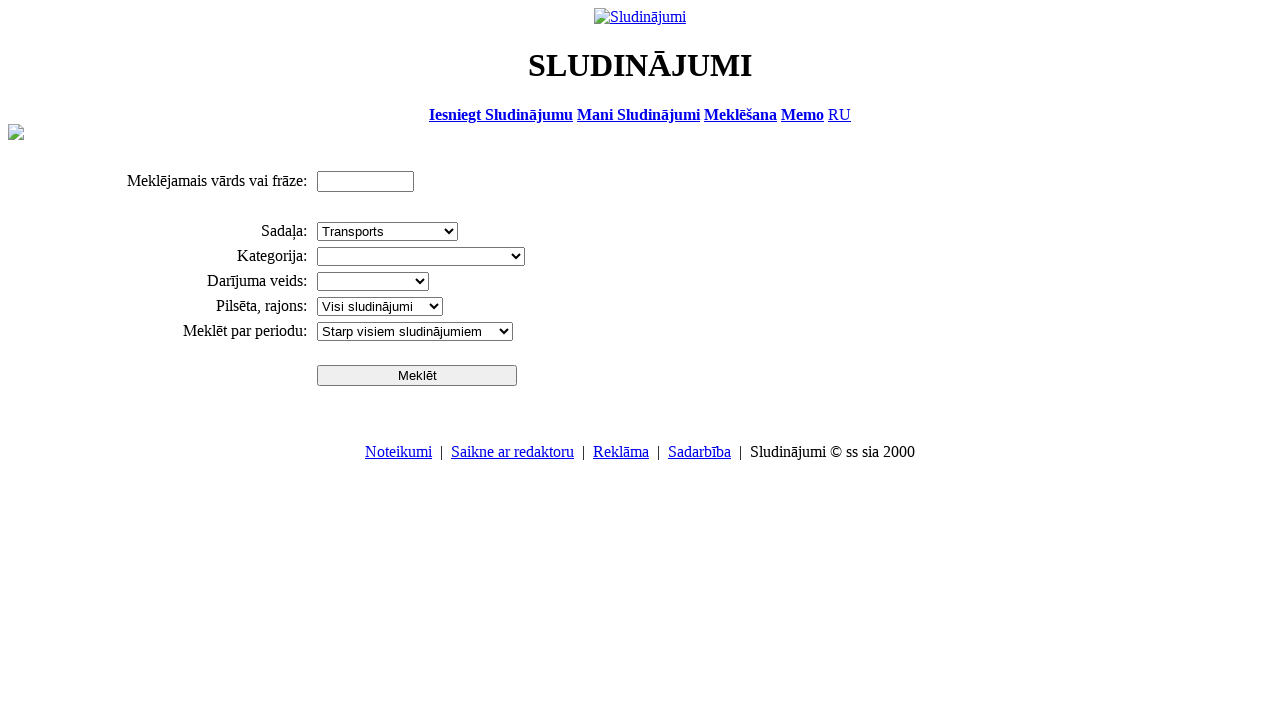

Clicked search button at (417, 375) on input[name='btn']
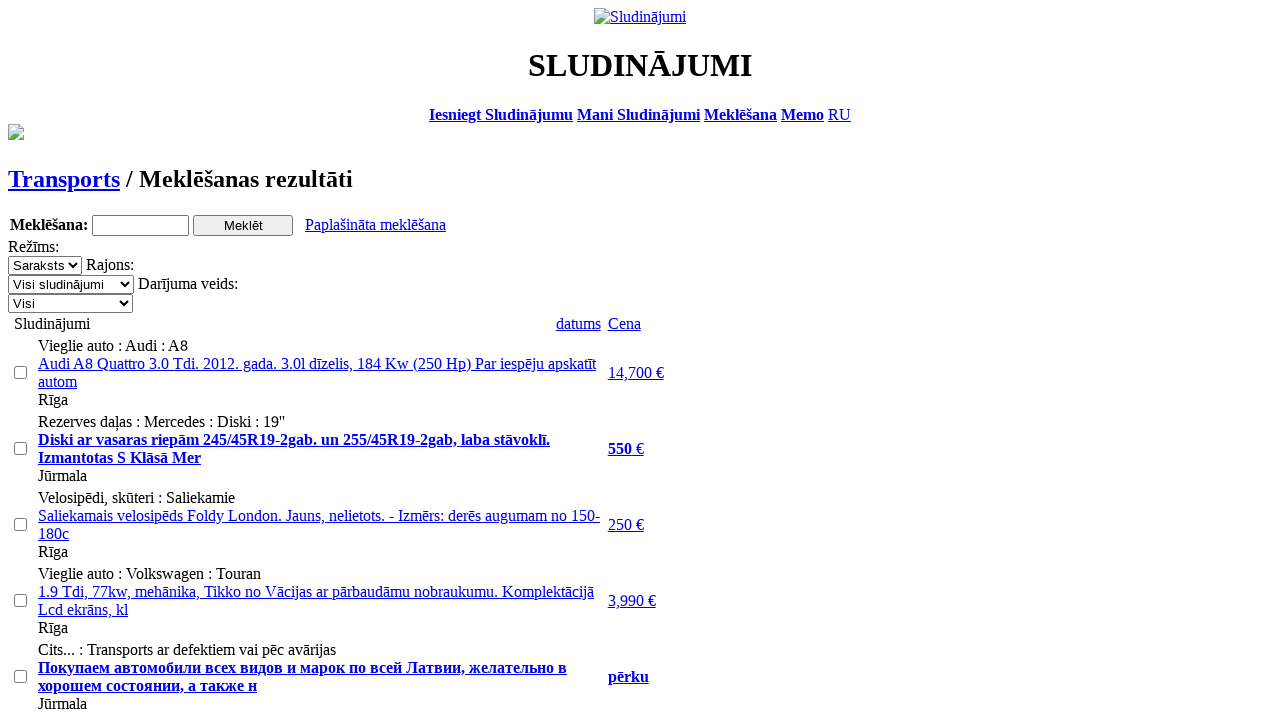

Search results loaded for Transports category
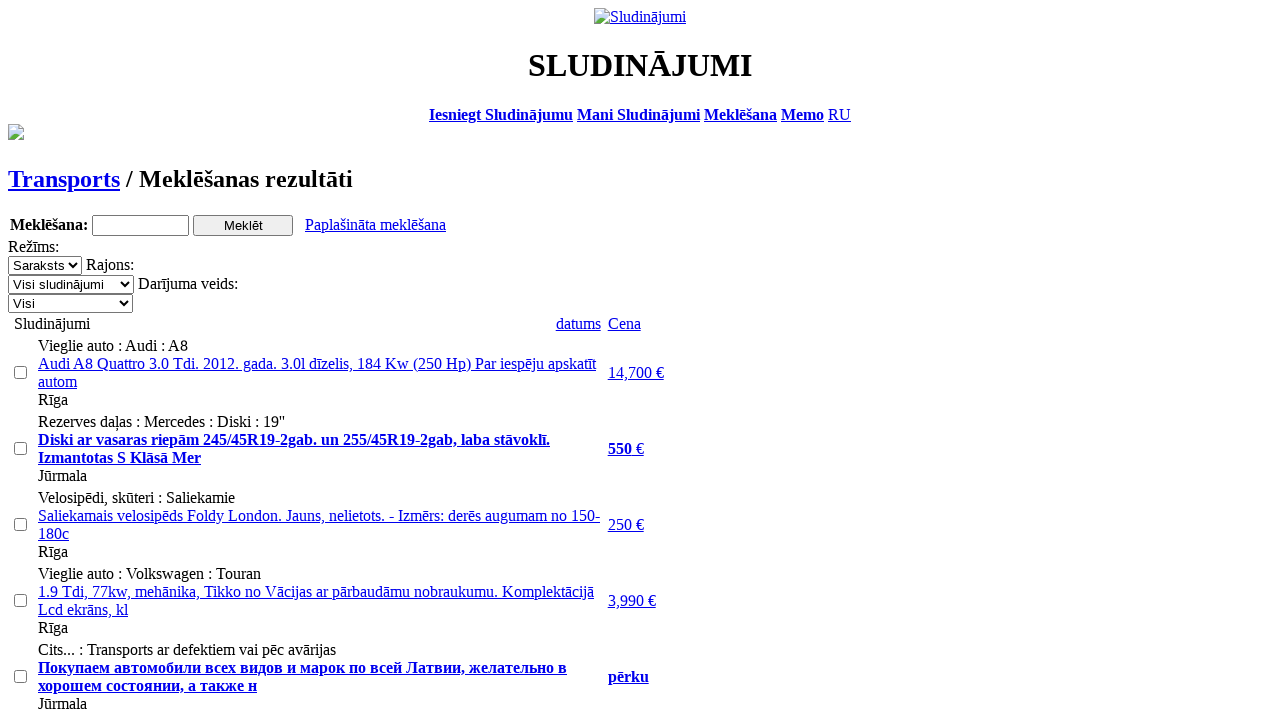

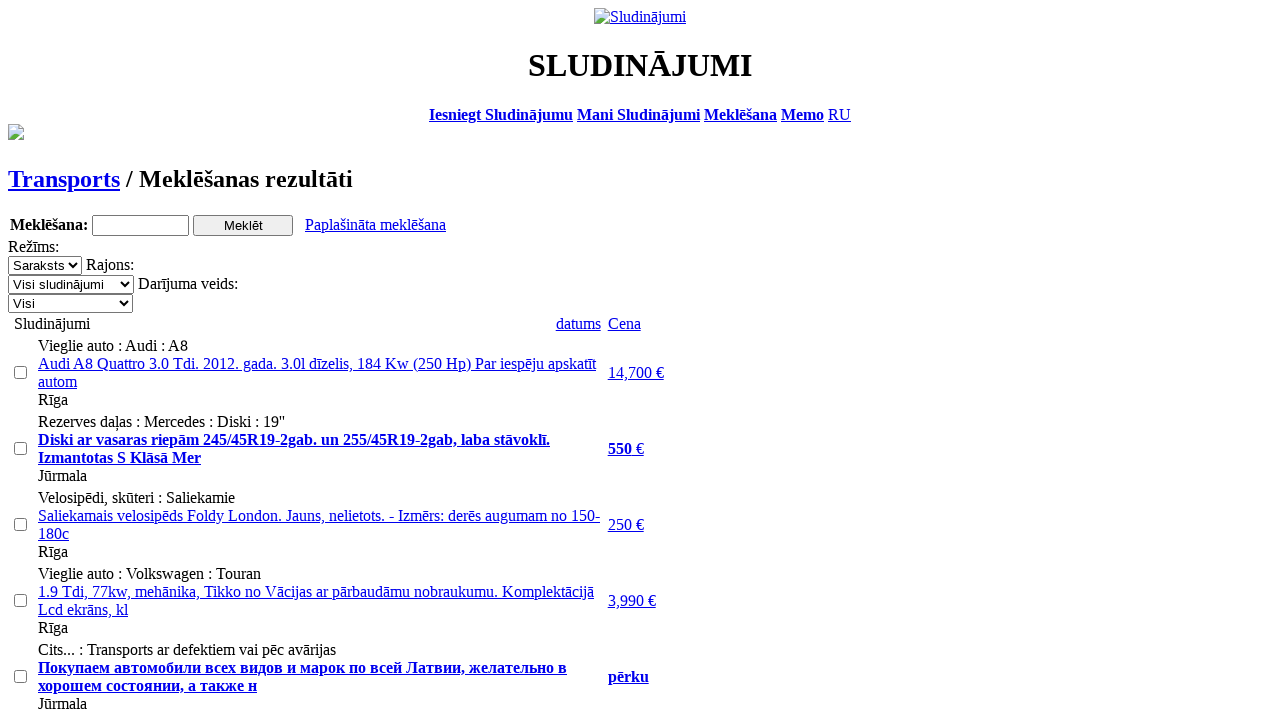